Tests form interactions by selecting a radio button for gender and checking multiple checkboxes for profession options

Starting URL: https://awesomeqa.com/practice.html

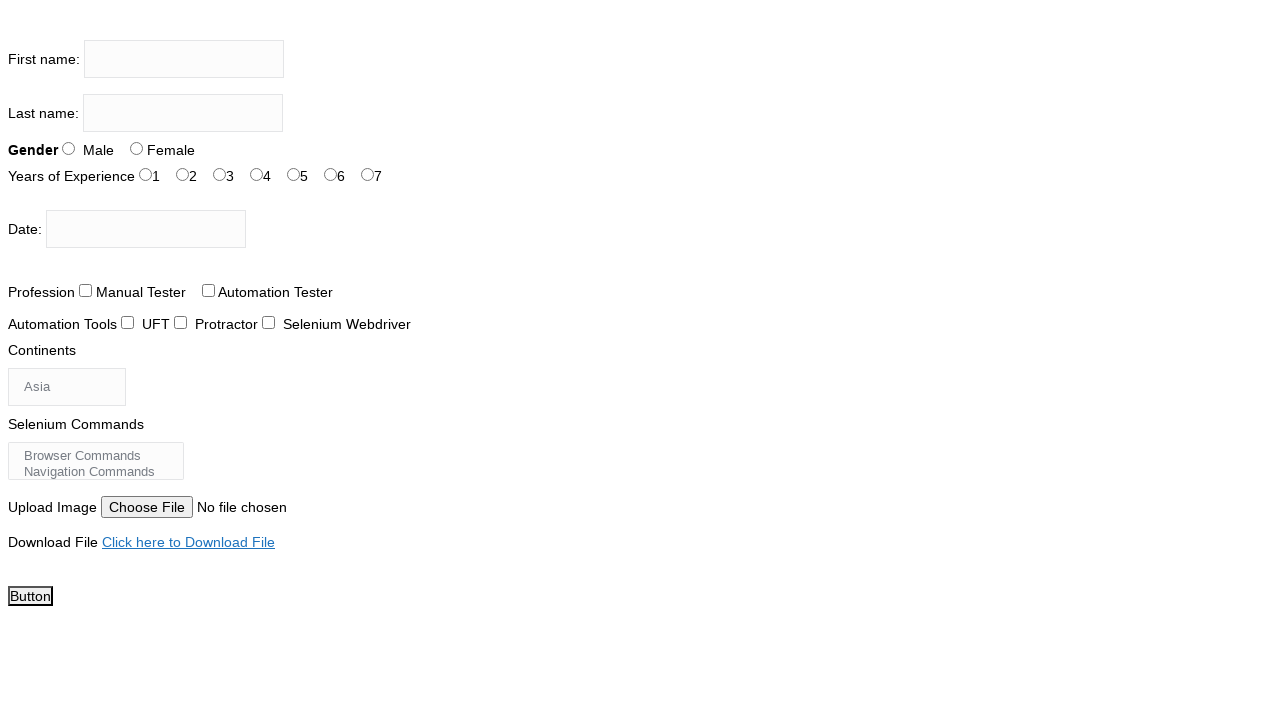

Selected Female radio button for gender at (136, 148) on input[value='Female']
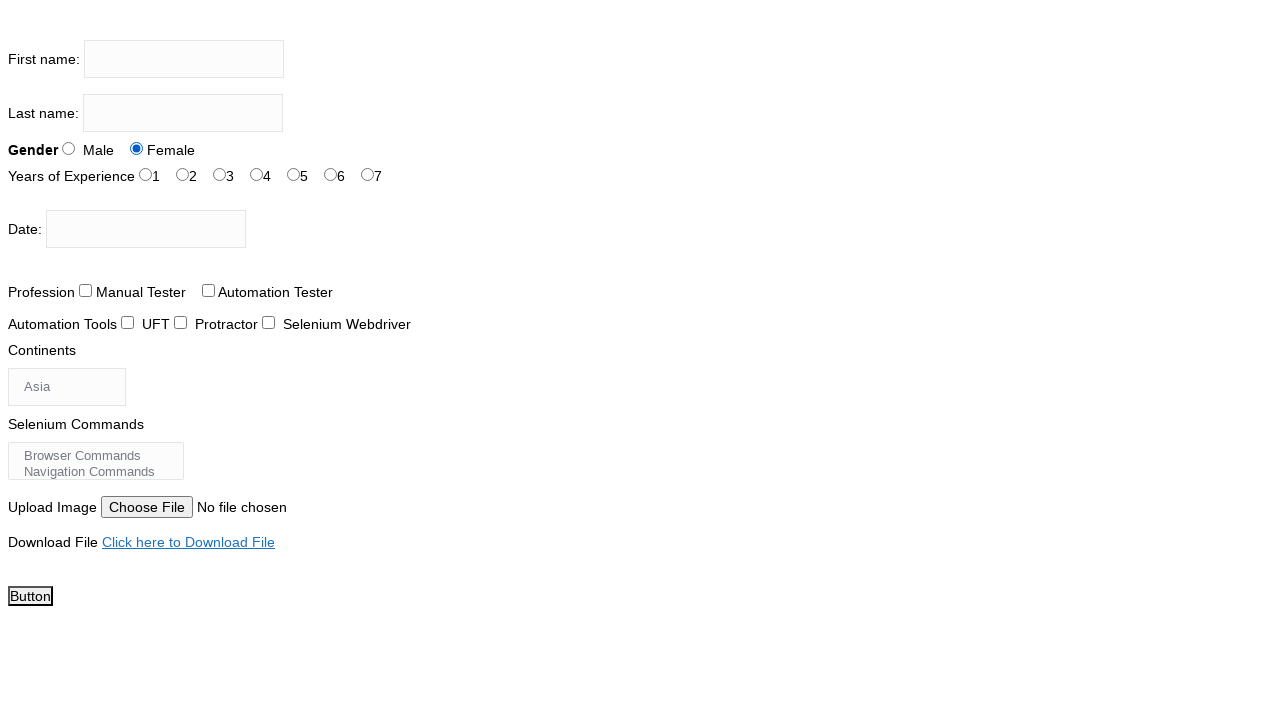

Checked Manual Tester checkbox at (86, 290) on input[value='Manual Tester']
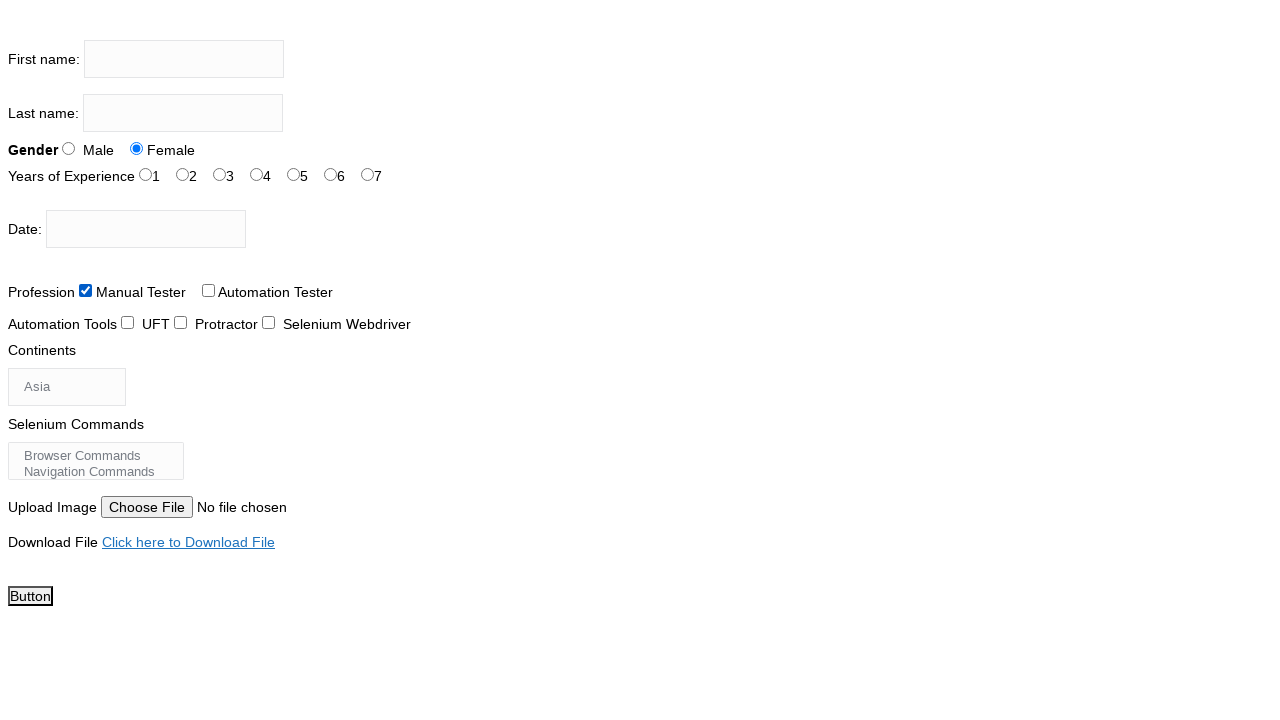

Checked Automation Tester checkbox at (208, 290) on input[value='Manual Tester'] ~ input
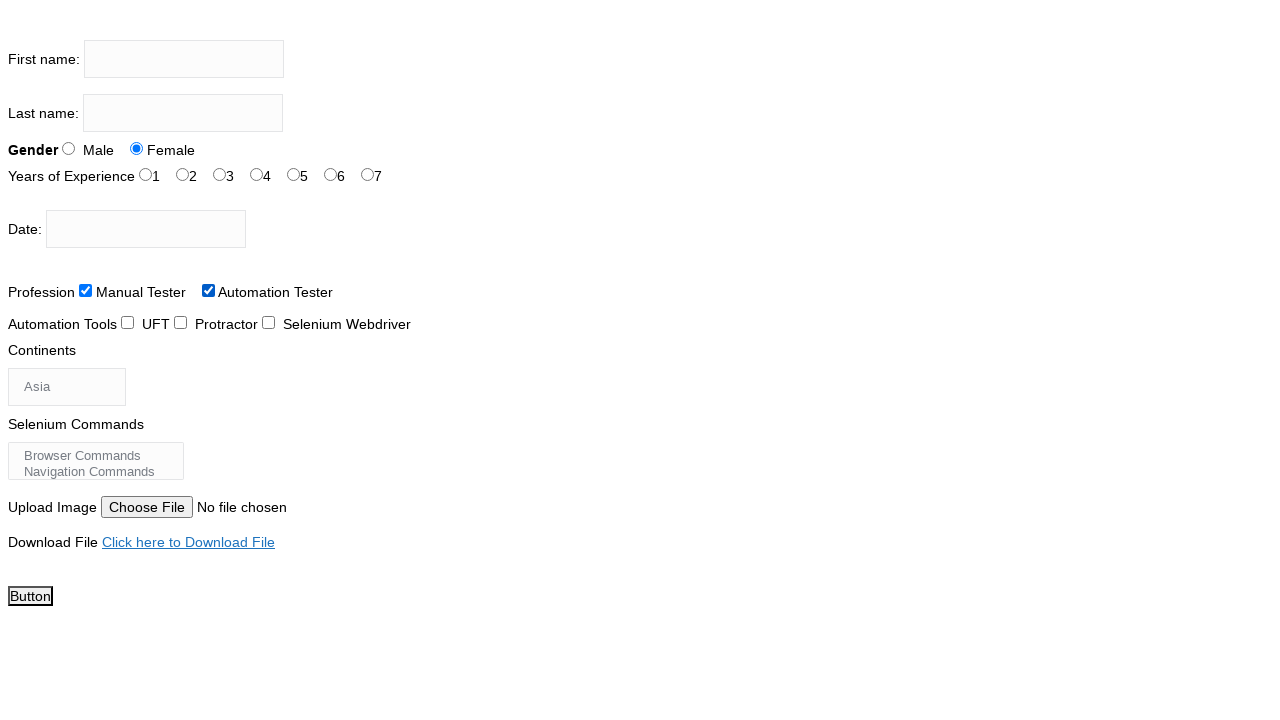

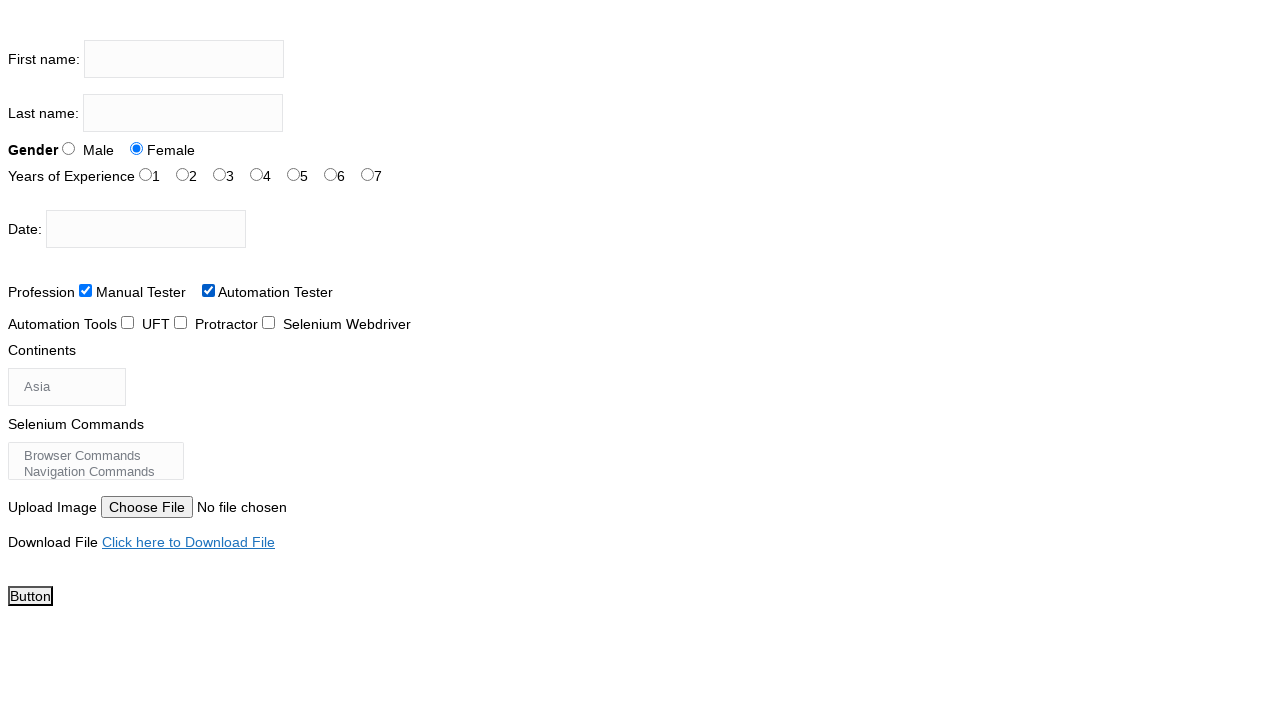